Tests that the complete-all checkbox updates state when individual items are completed or cleared

Starting URL: https://demo.playwright.dev/todomvc

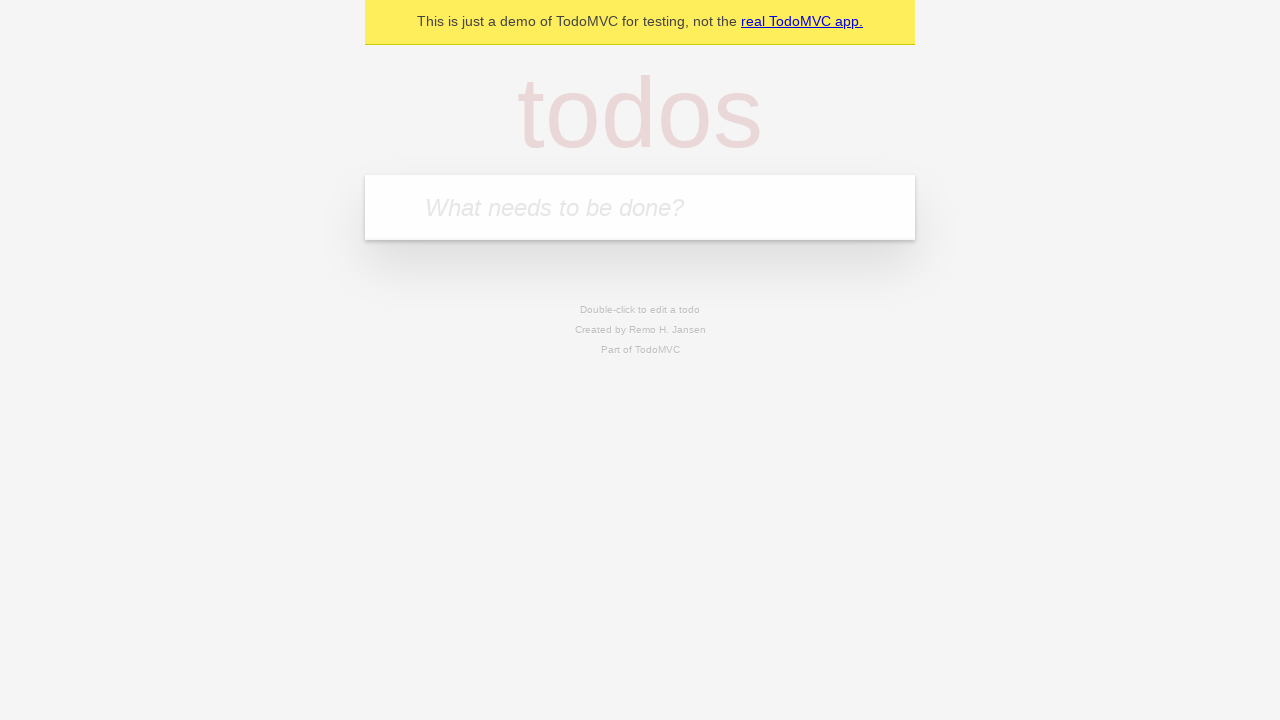

Filled todo input with 'buy some cheese' on internal:attr=[placeholder="What needs to be done?"i]
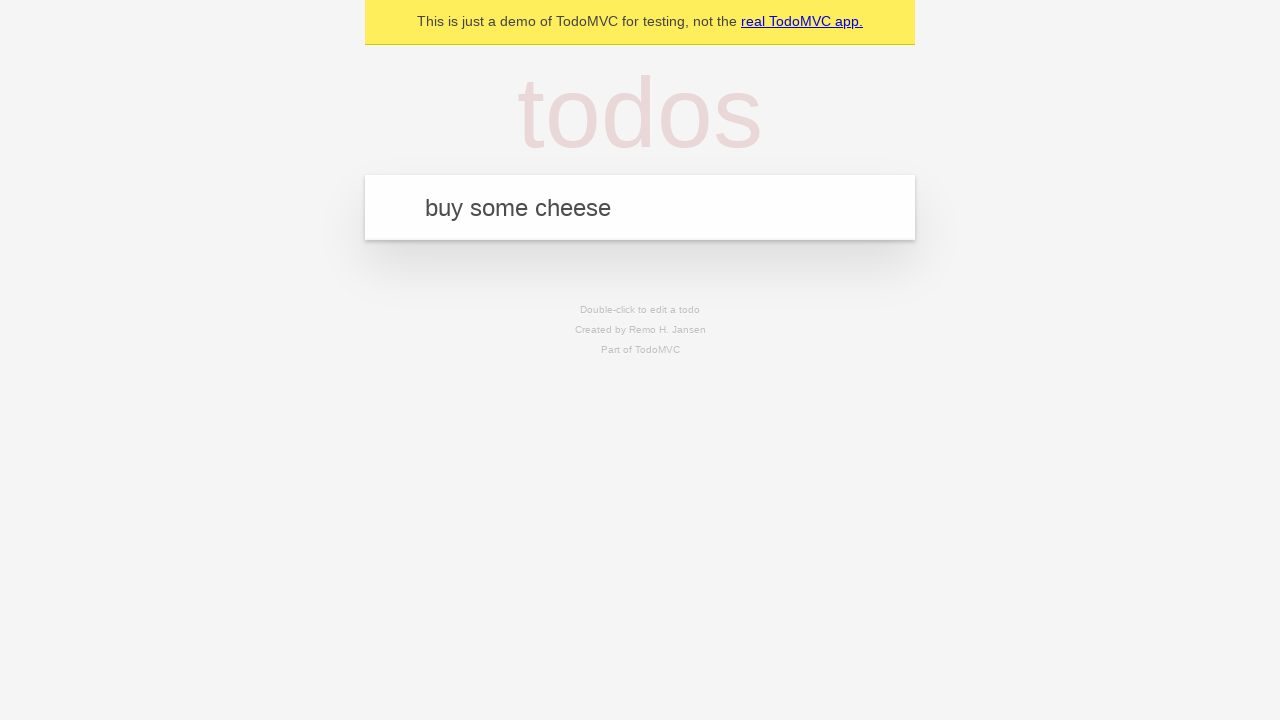

Pressed Enter to create todo 'buy some cheese' on internal:attr=[placeholder="What needs to be done?"i]
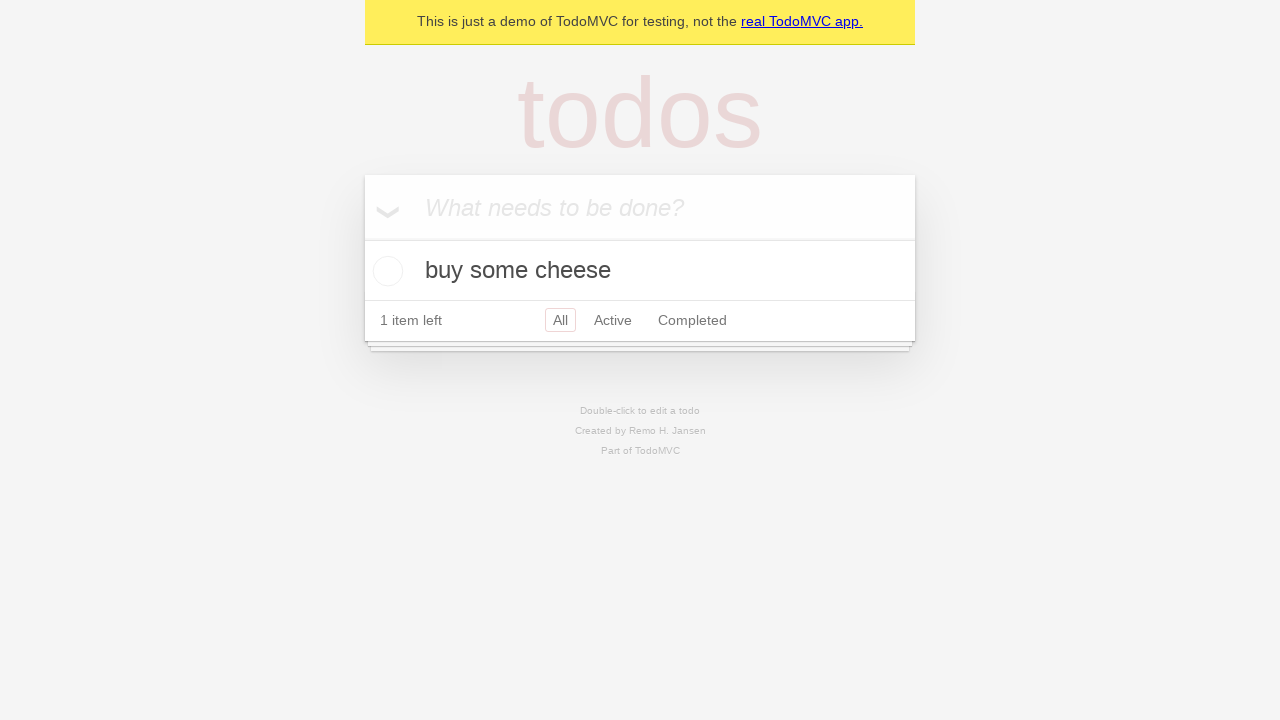

Filled todo input with 'feed the cat' on internal:attr=[placeholder="What needs to be done?"i]
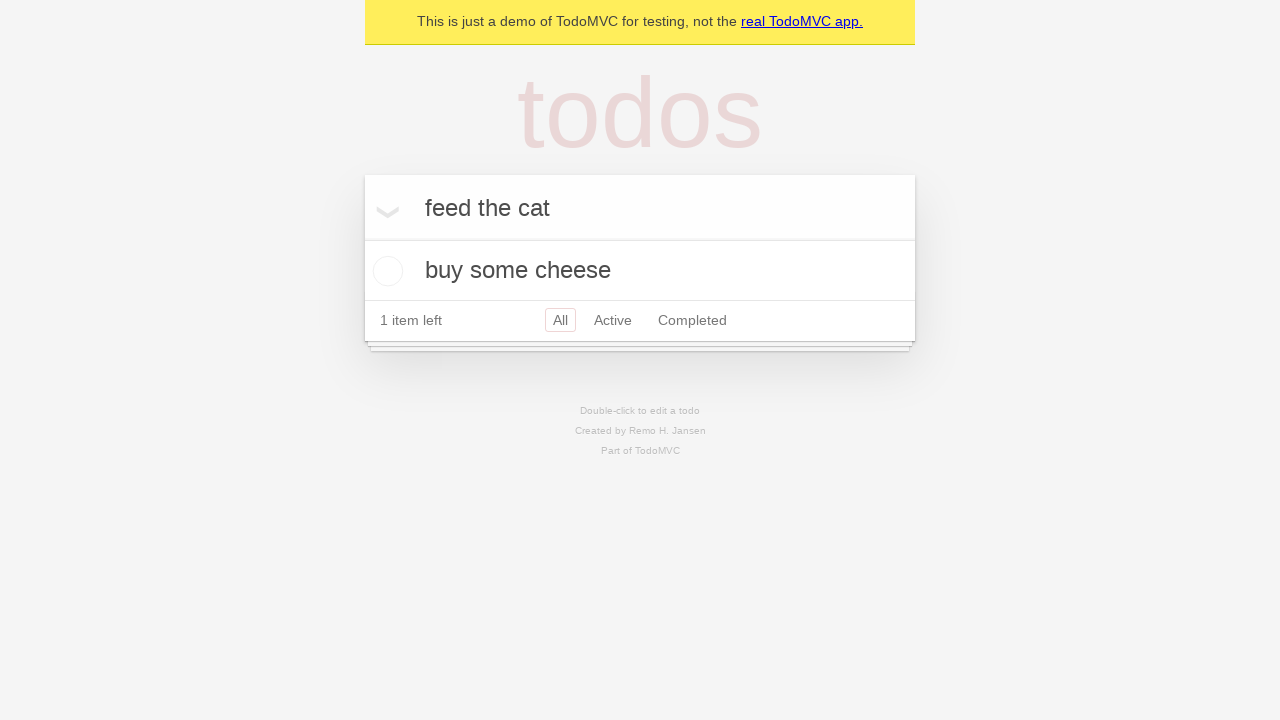

Pressed Enter to create todo 'feed the cat' on internal:attr=[placeholder="What needs to be done?"i]
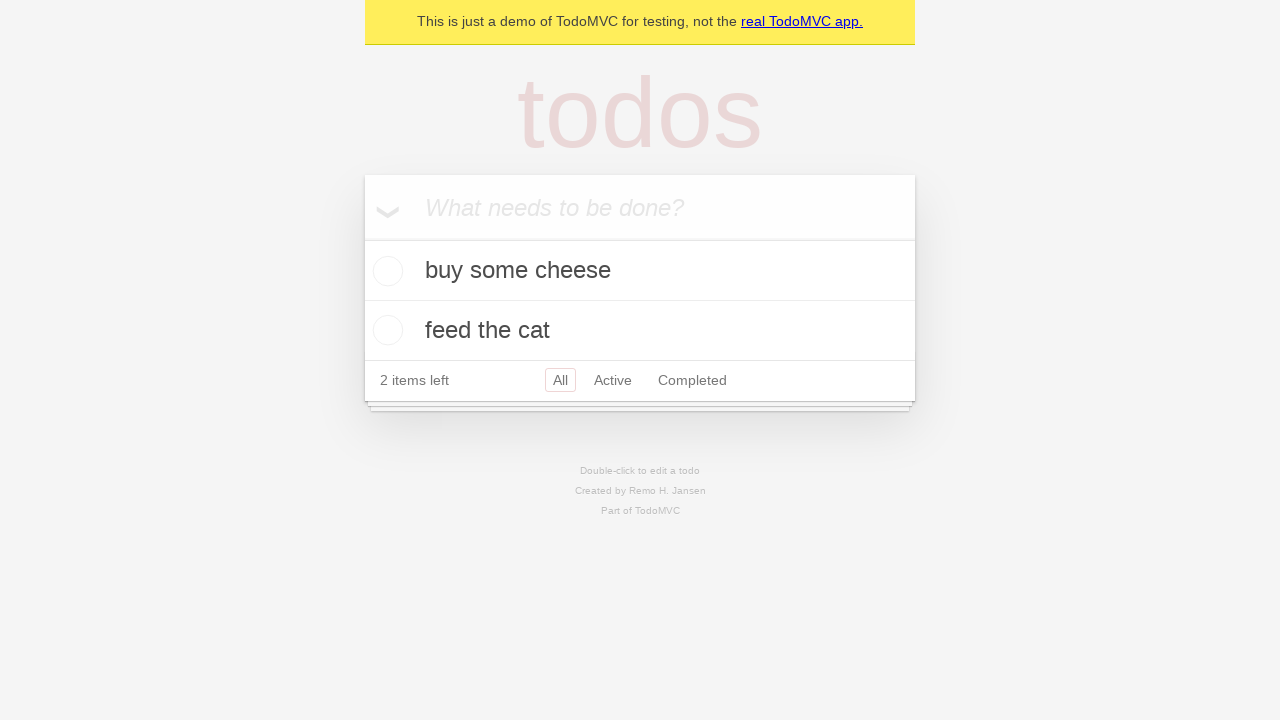

Filled todo input with 'book a doctors appointment' on internal:attr=[placeholder="What needs to be done?"i]
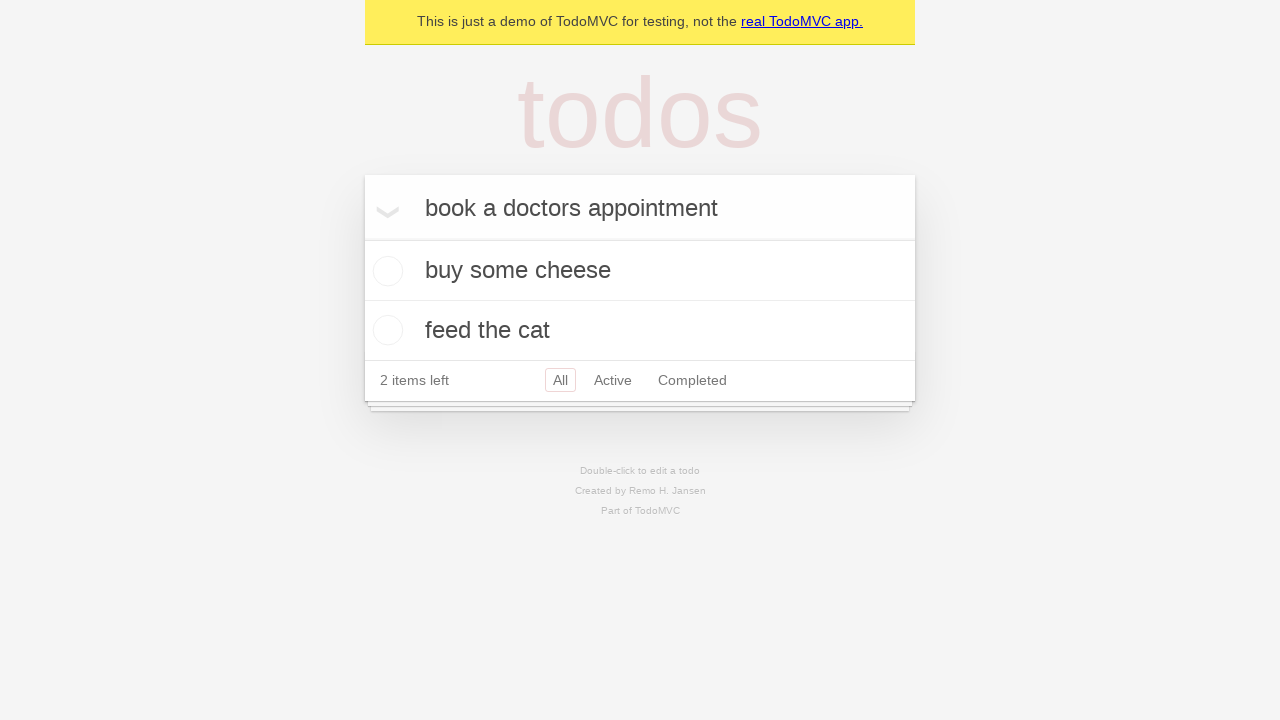

Pressed Enter to create todo 'book a doctors appointment' on internal:attr=[placeholder="What needs to be done?"i]
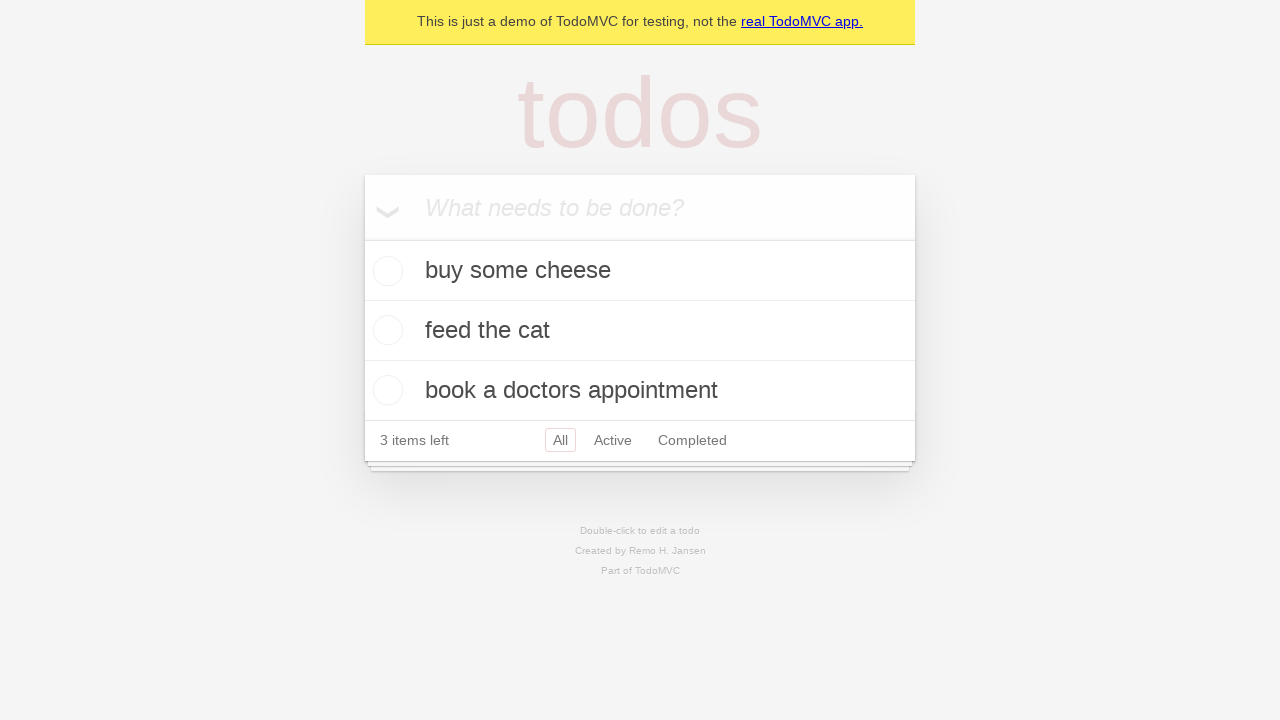

Third todo item loaded and ready
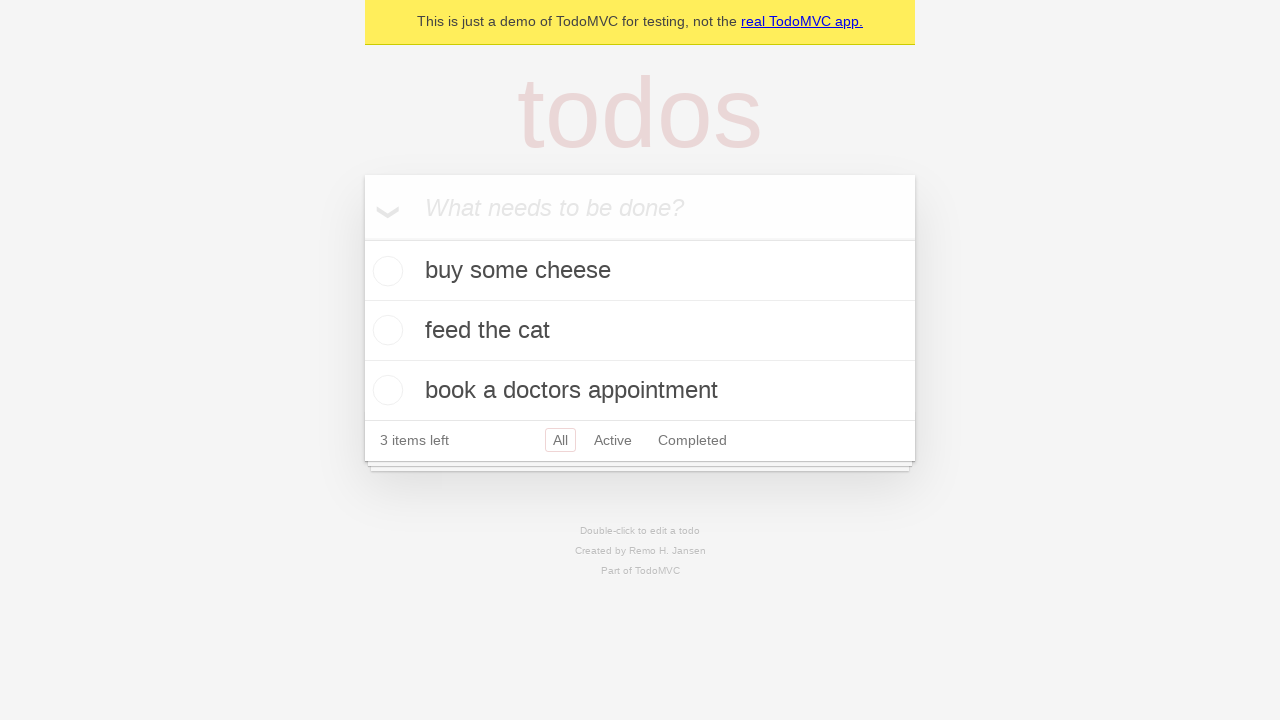

Clicked 'Mark all as complete' checkbox to check all todos at (362, 238) on internal:label="Mark all as complete"i
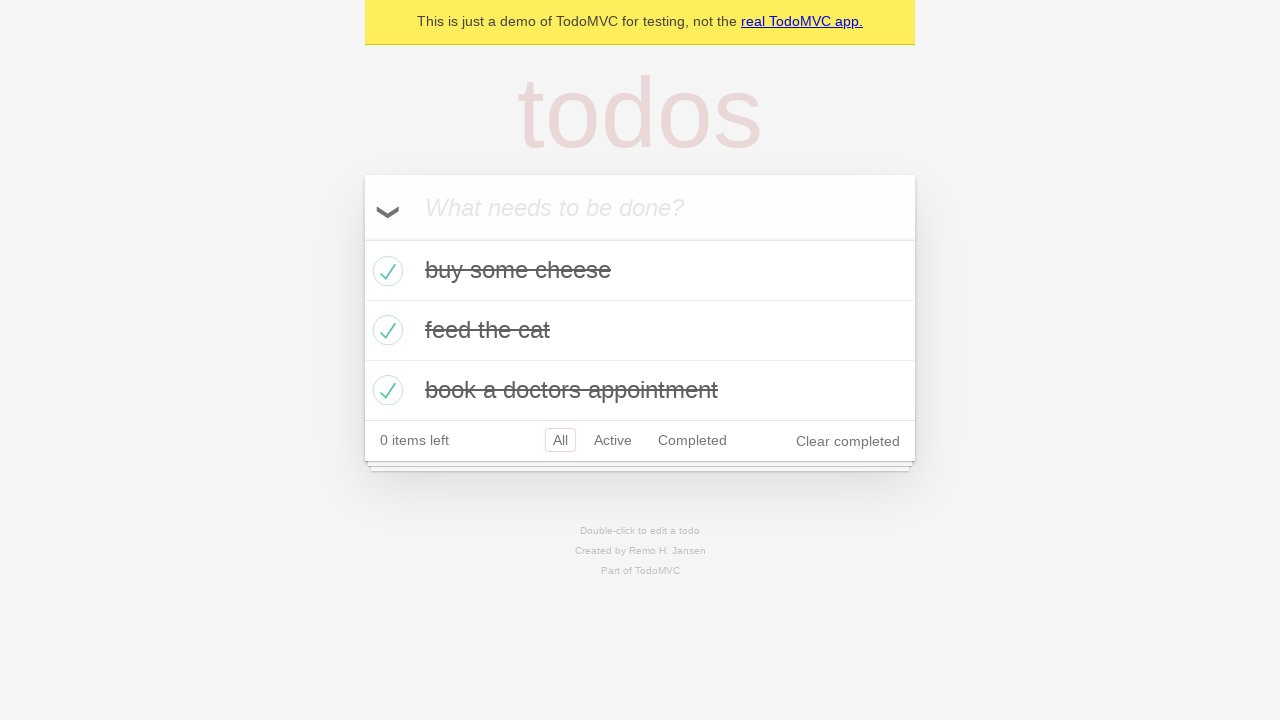

Unchecked the first todo item at (385, 271) on [data-testid='todo-item'] >> nth=0 >> internal:role=checkbox
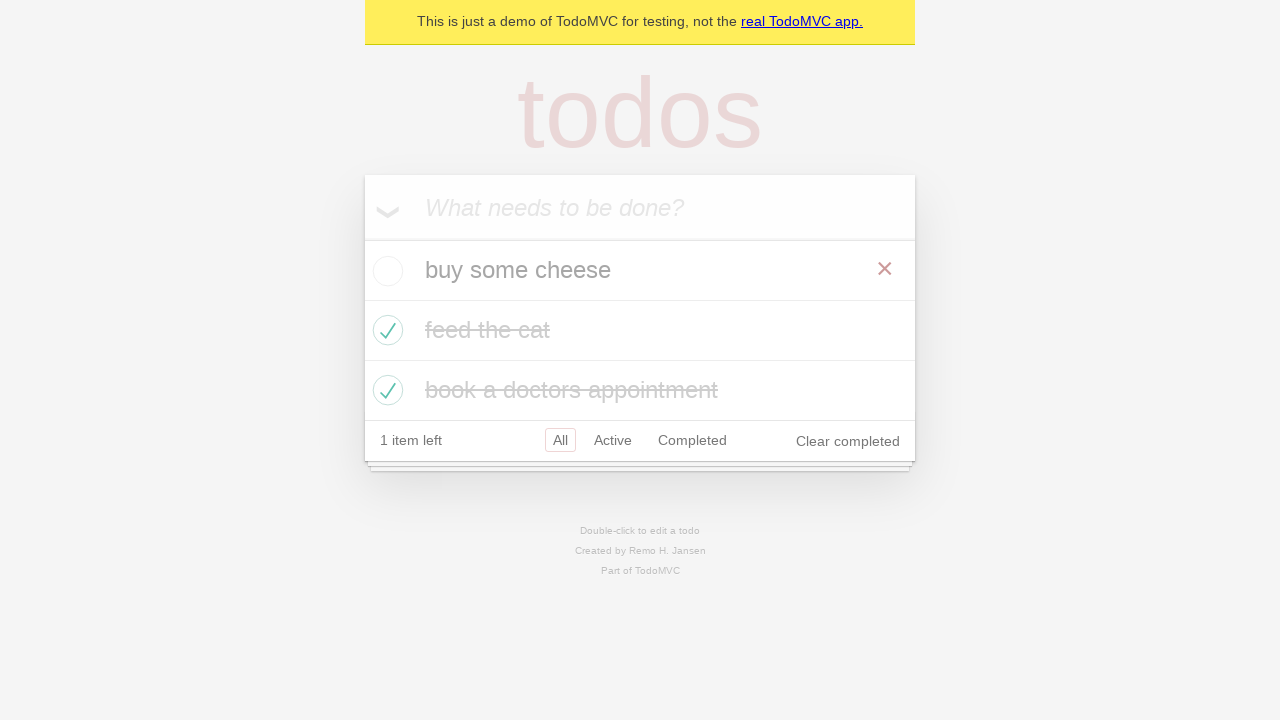

Checked the first todo item again at (385, 271) on [data-testid='todo-item'] >> nth=0 >> internal:role=checkbox
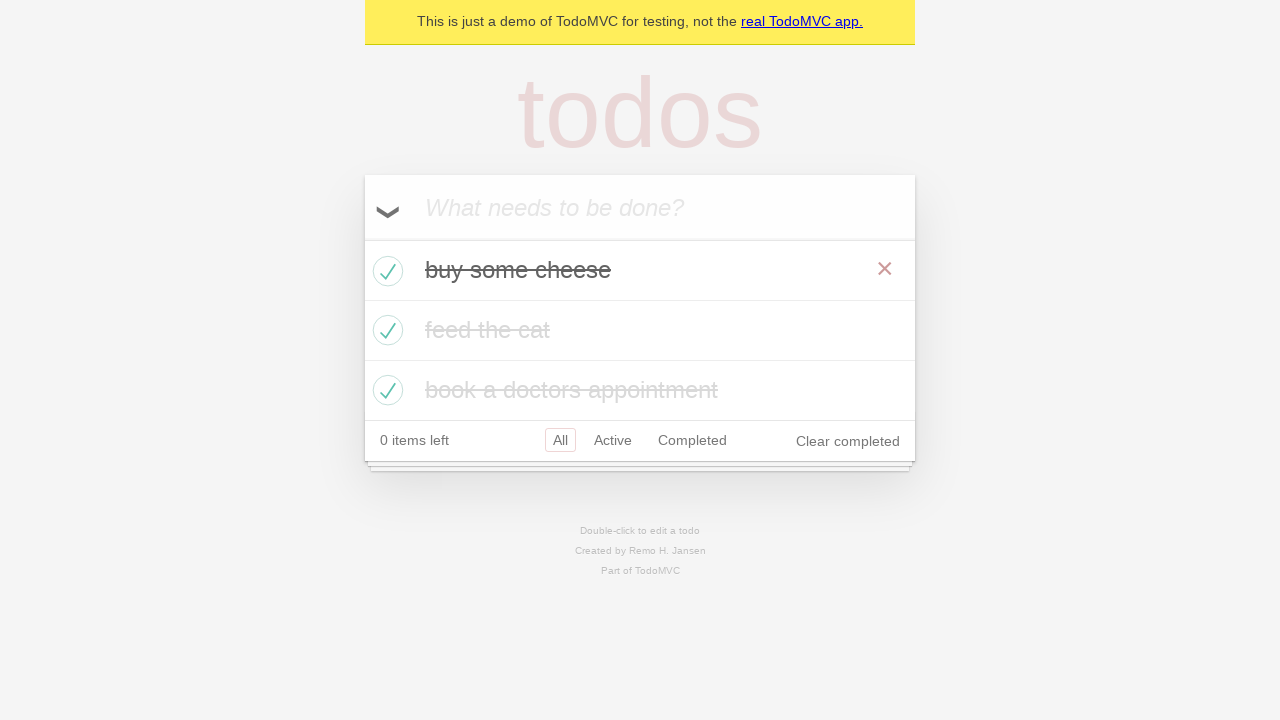

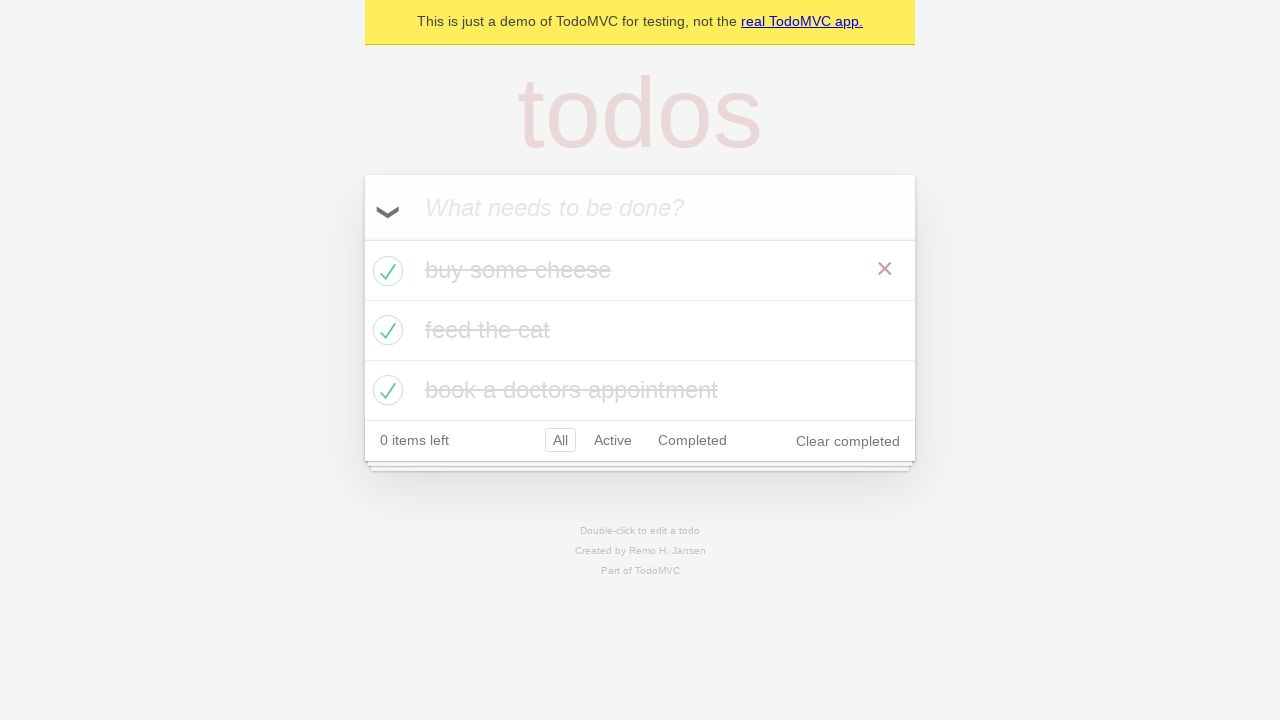